Tests navigation through the site by clicking Shop menu, then Home menu, and verifying the home page slider functionality by clicking through three slides

Starting URL: http://practice.automationtesting.in/

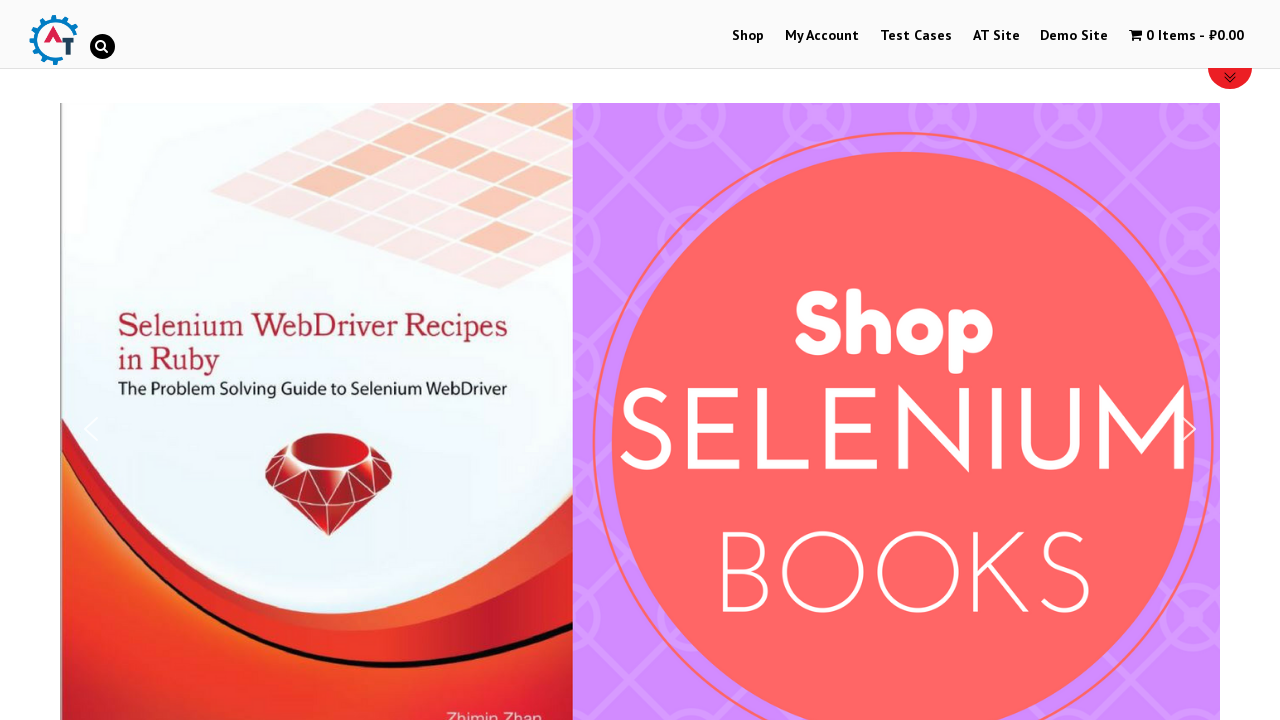

Clicked on Shop menu at (748, 36) on a:text('Shop')
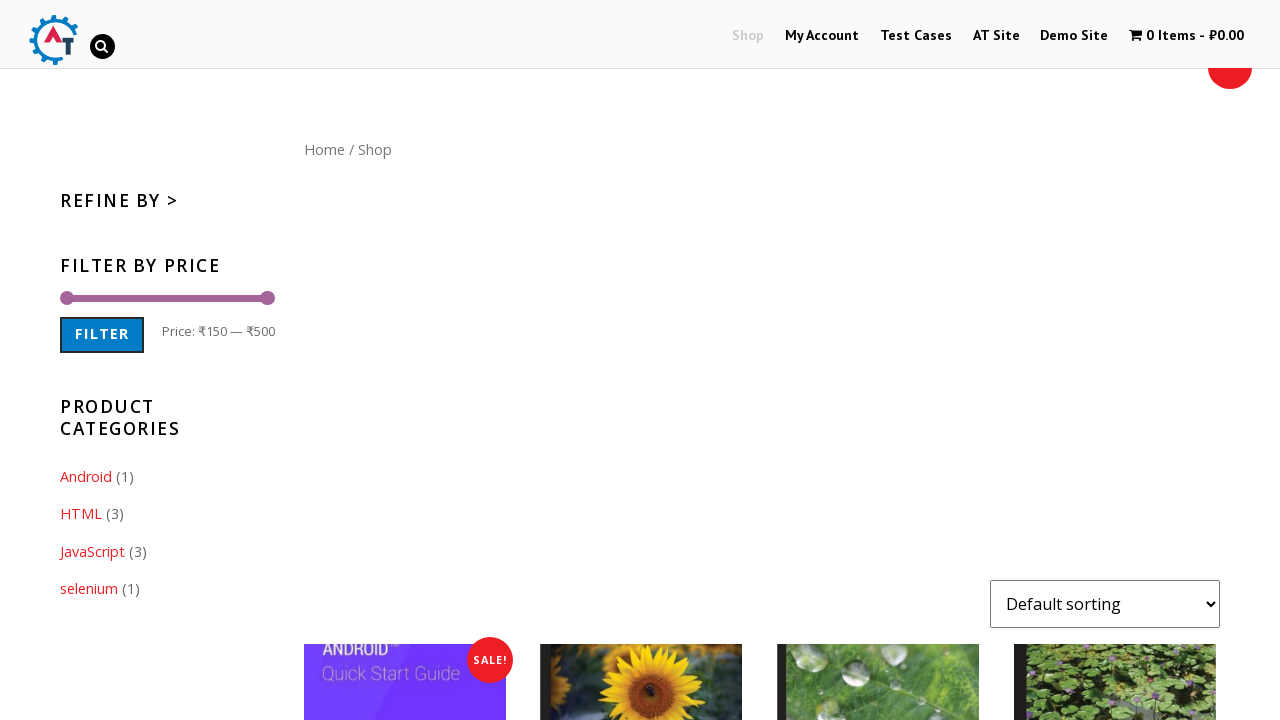

Clicked on Home menu to navigate back to home page at (324, 149) on a:text('Home')
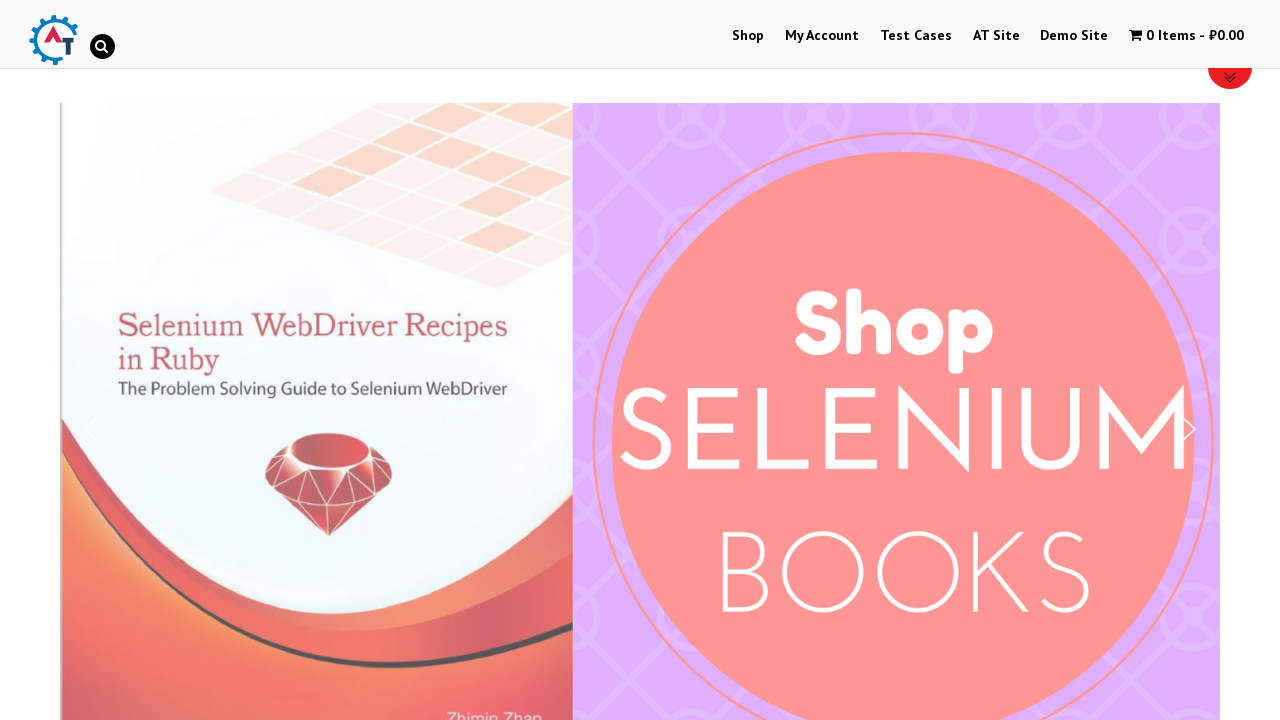

Clicked next arrow on slider (first slide) at (1189, 429) on div[id='n2-ss-6-arrow-next'] img[alt='Arrow']
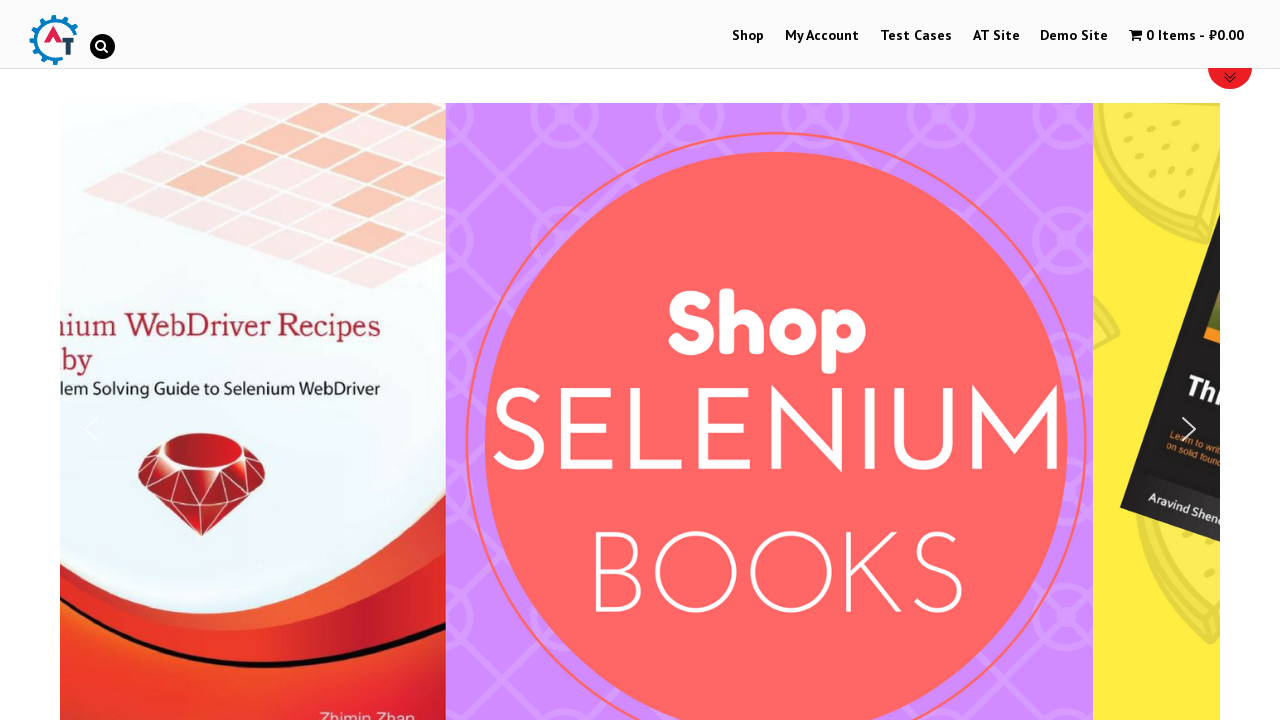

Waited 1 second for slide transition
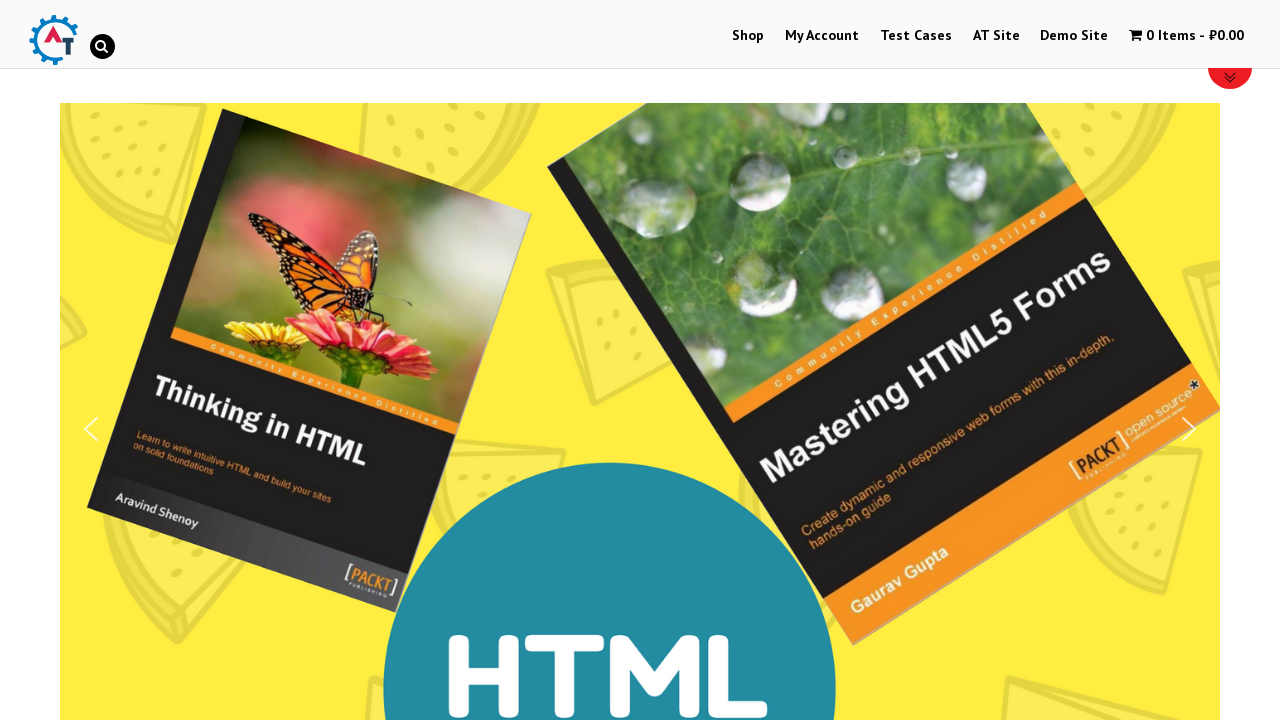

Clicked next arrow on slider (second slide) at (1189, 429) on div[id='n2-ss-6-arrow-next'] img[alt='Arrow']
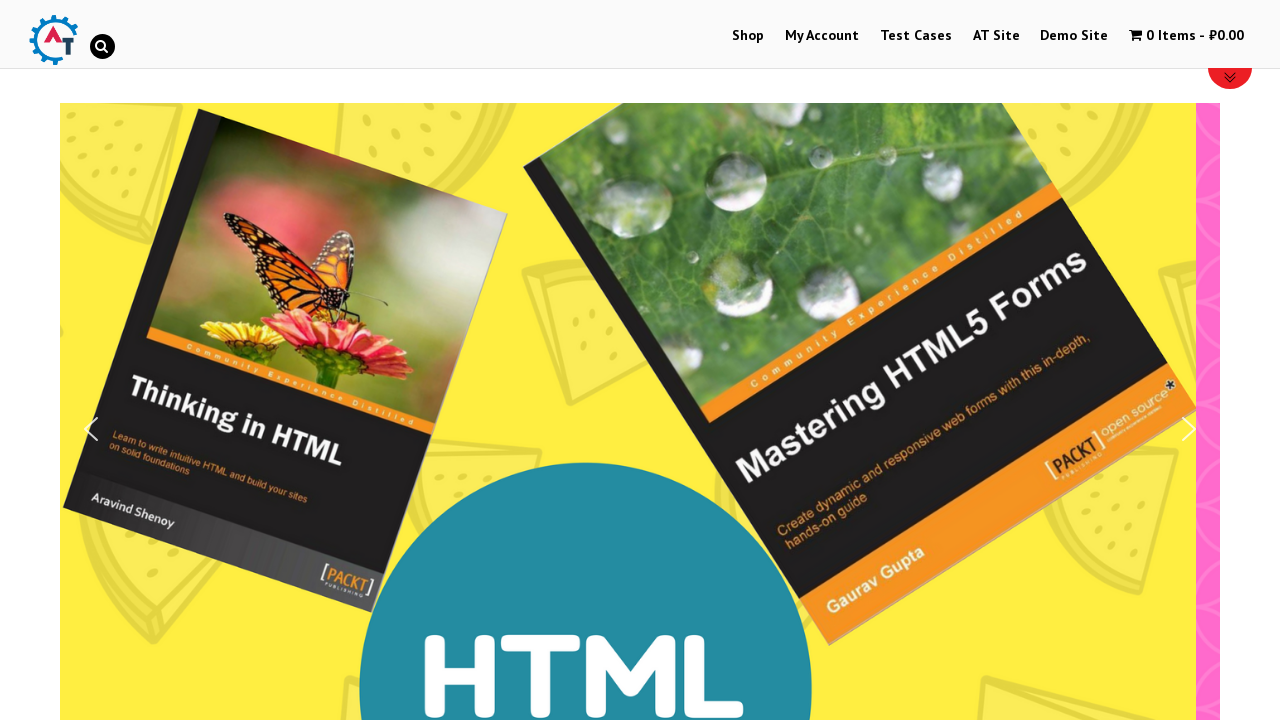

Waited 1 second for slide transition
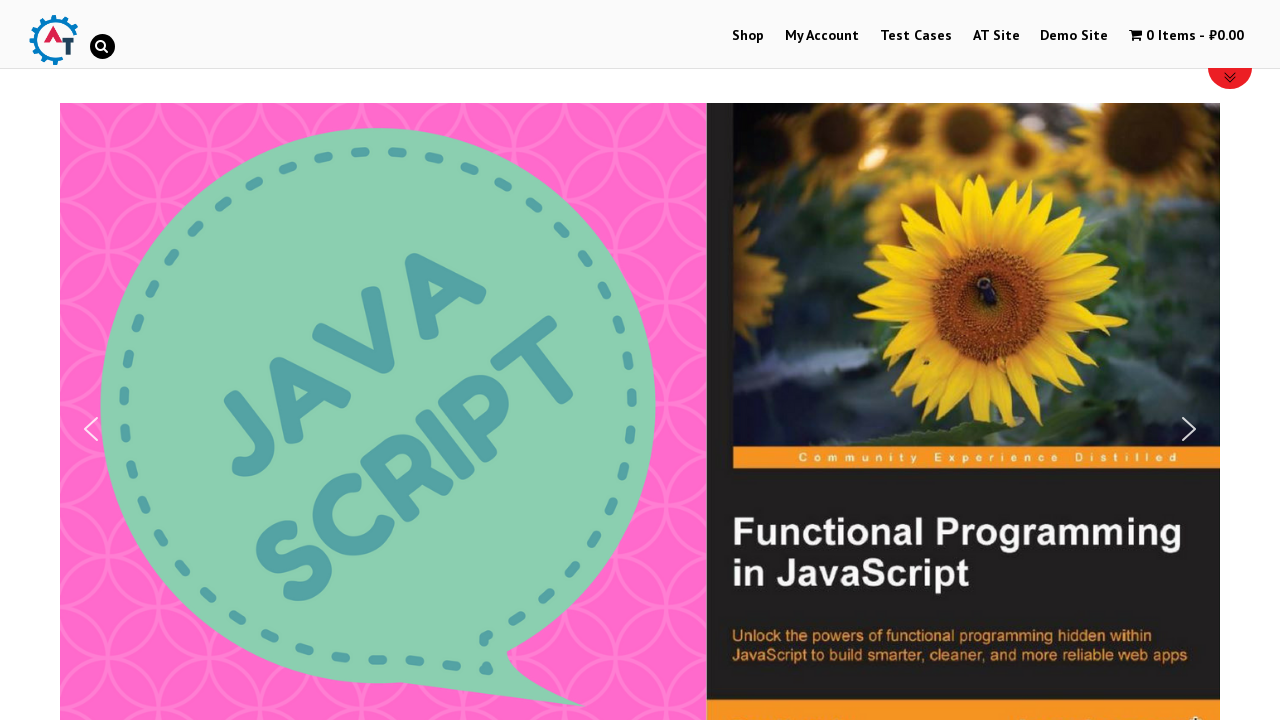

Clicked next arrow on slider (third slide) at (1189, 429) on div[id='n2-ss-6-arrow-next'] img[alt='Arrow']
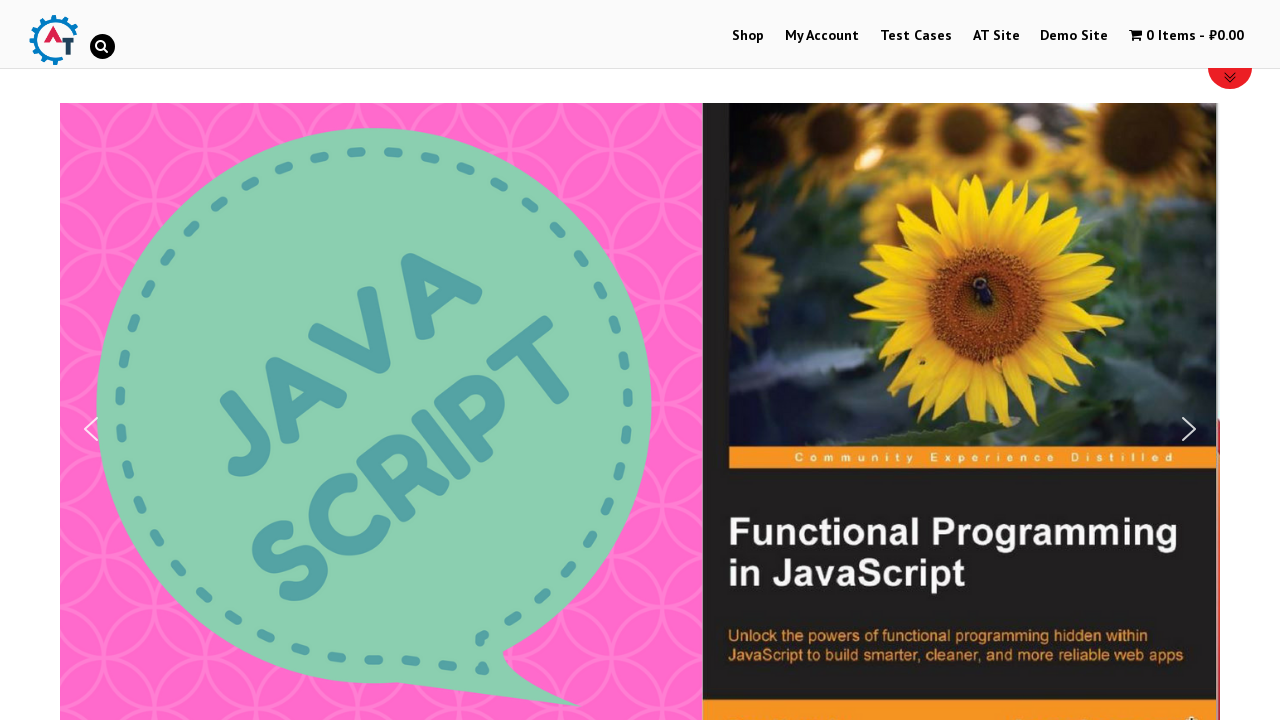

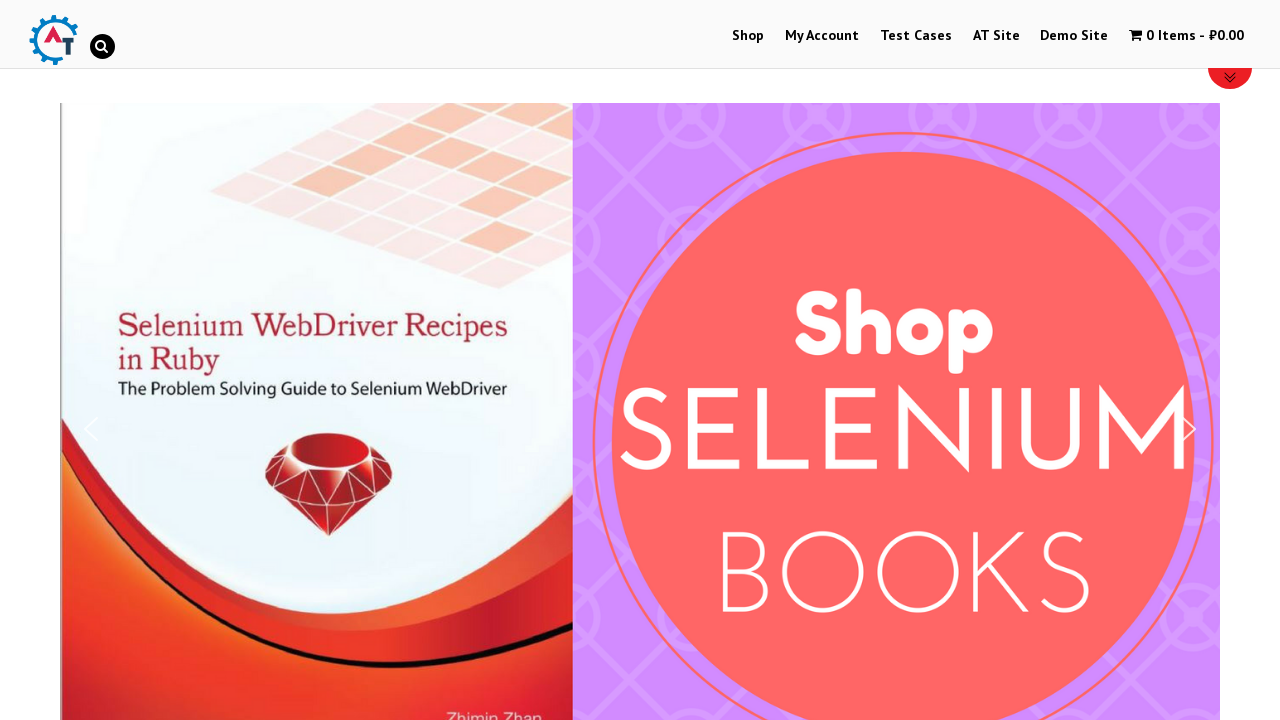